Tests dropdown/select box functionality by selecting an option from a dropdown menu on an automation practice page

Starting URL: https://rahulshettyacademy.com/AutomationPractice/

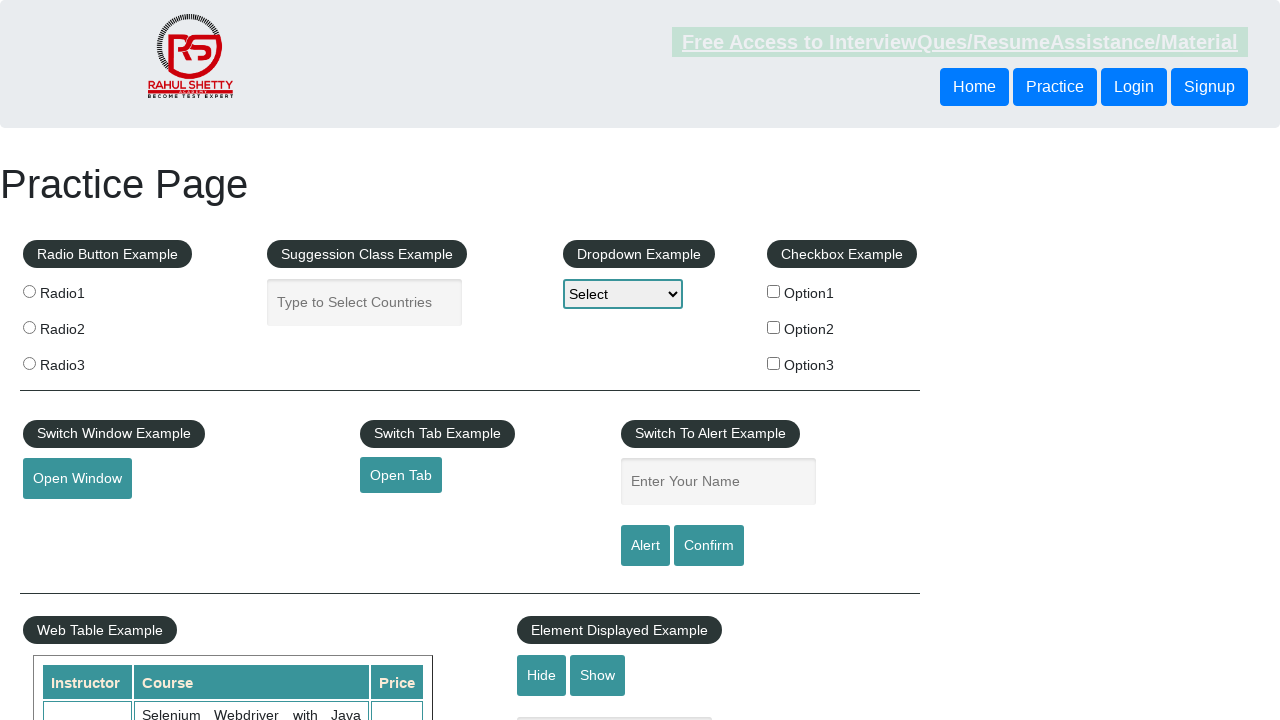

Navigated to automation practice page
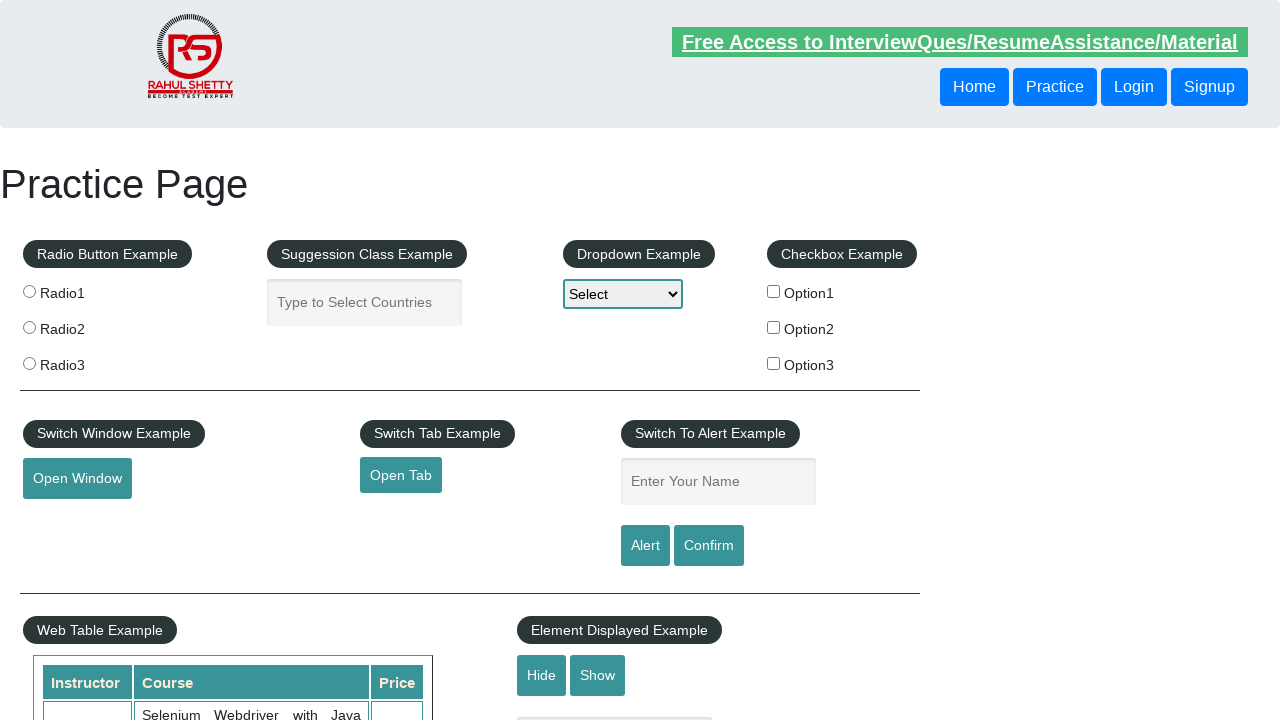

Selected 'option2' from dropdown menu on #dropdown-class-example
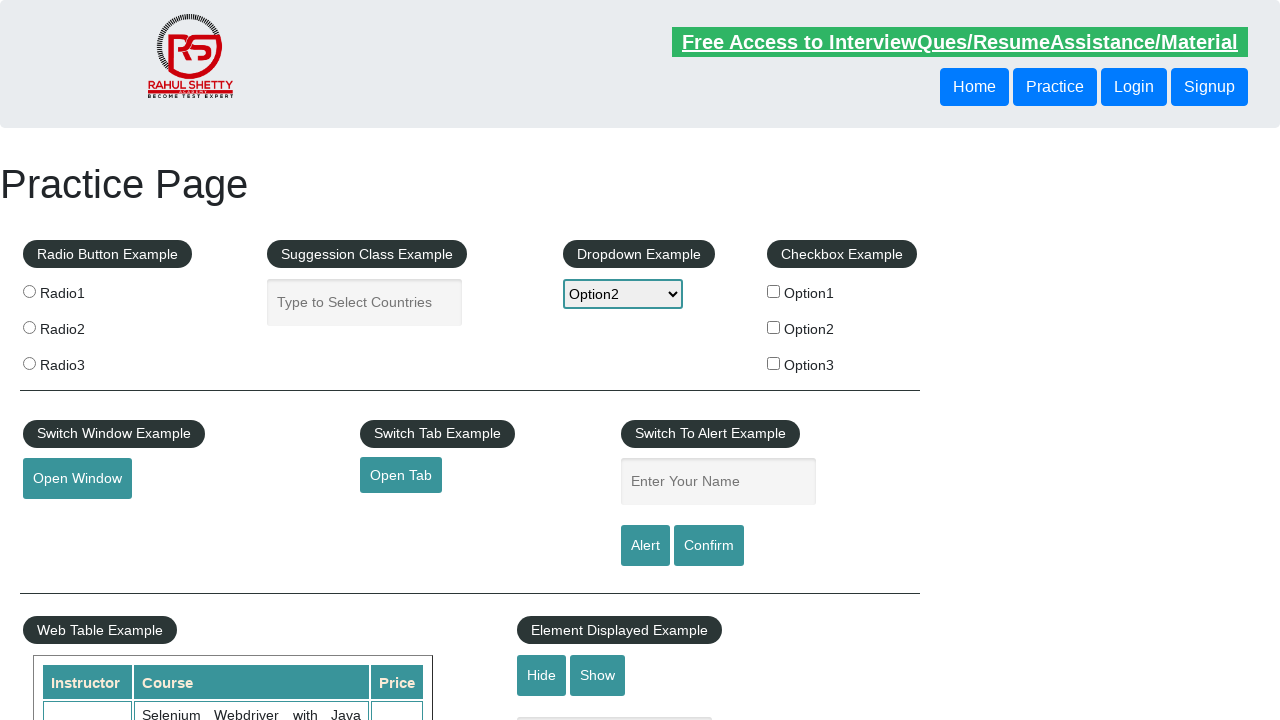

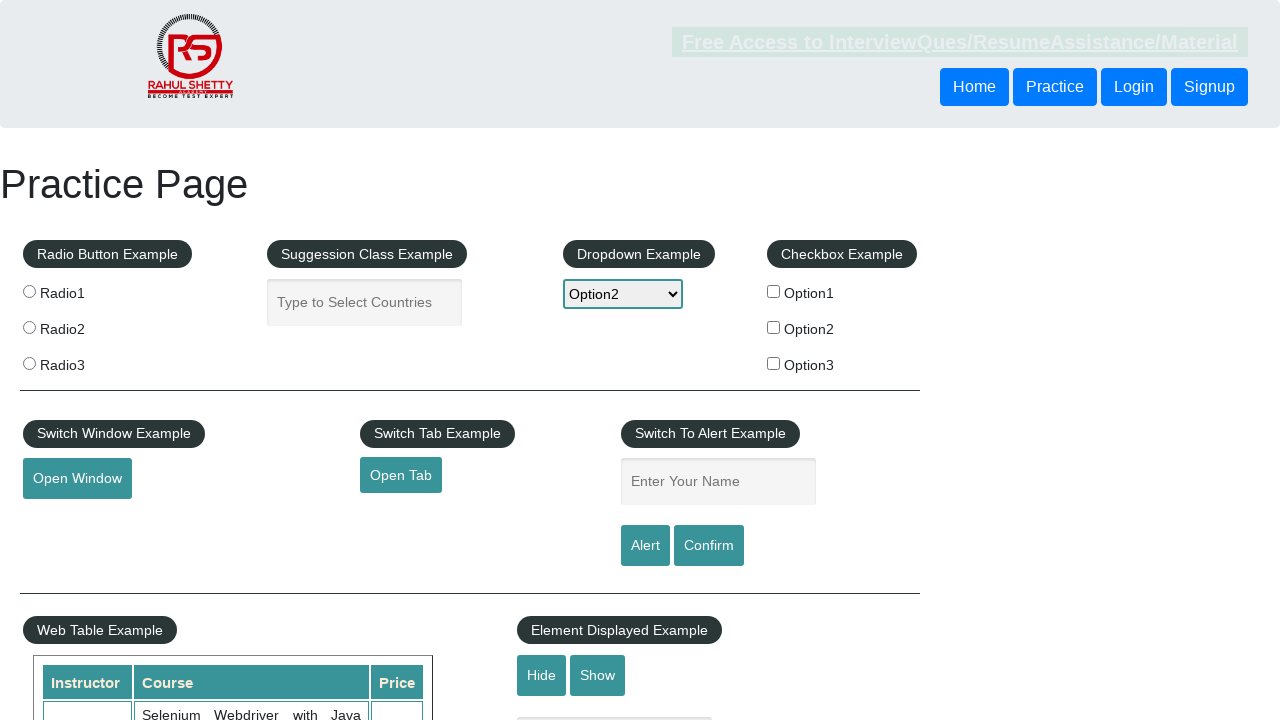